Tests marking all todo items as completed using the toggle-all checkbox.

Starting URL: https://demo.playwright.dev/todomvc

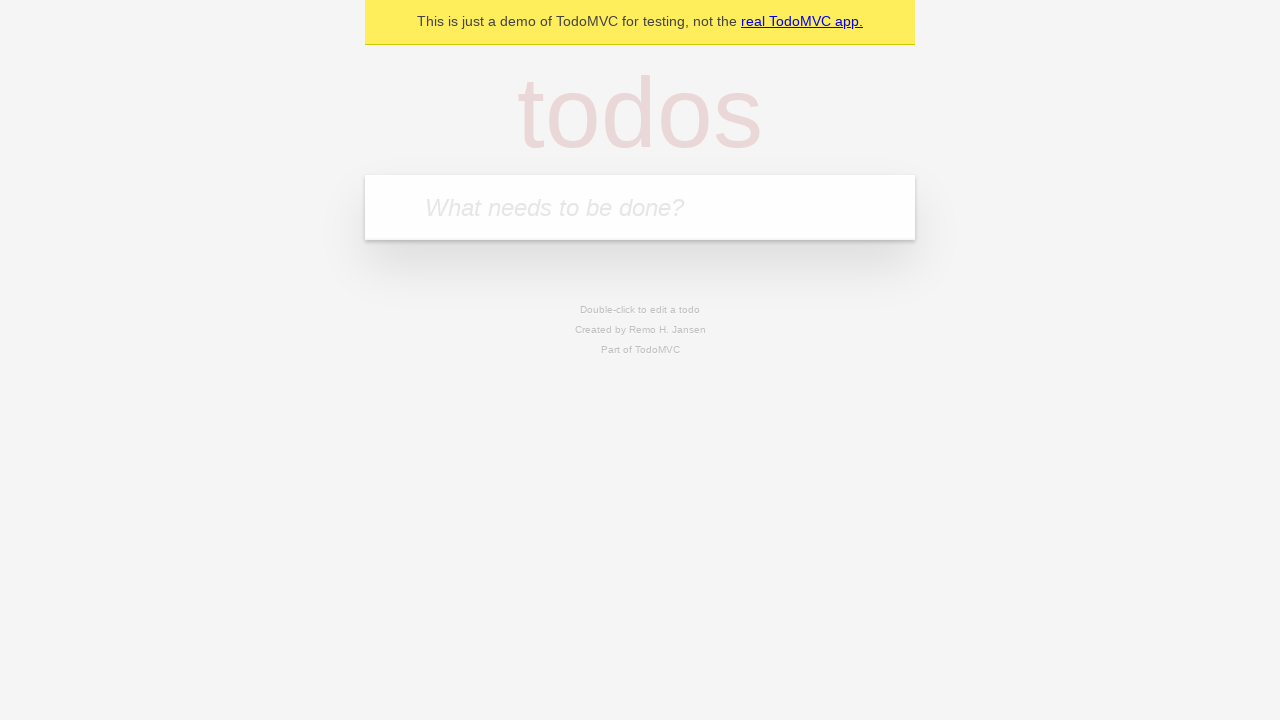

Filled new todo input with 'buy some cheese' on .new-todo
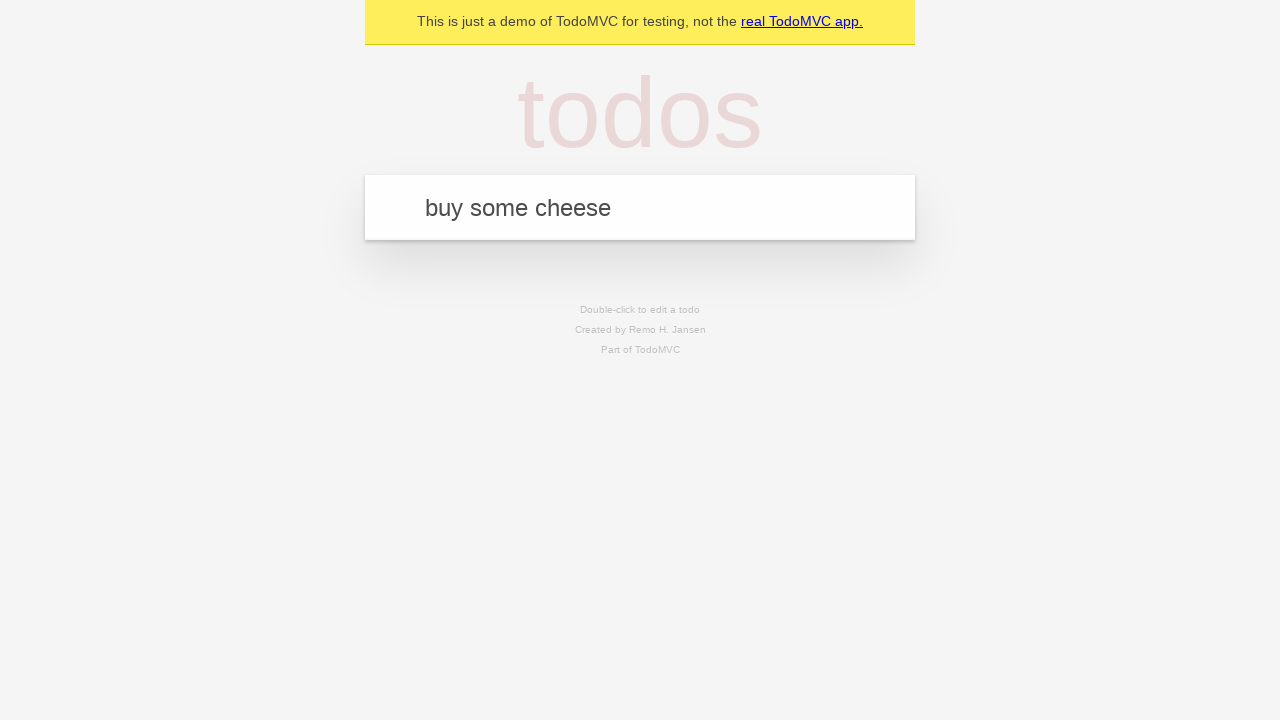

Pressed Enter to add first todo item on .new-todo
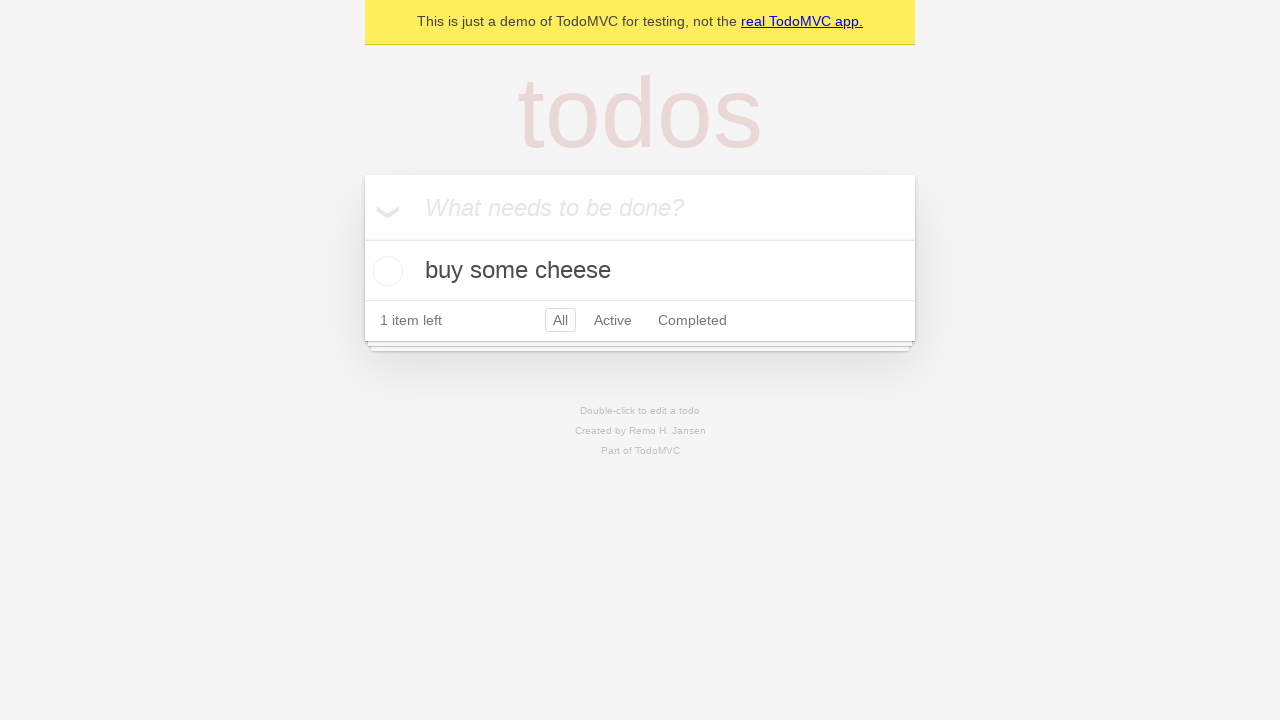

Filled new todo input with 'feed the cat' on .new-todo
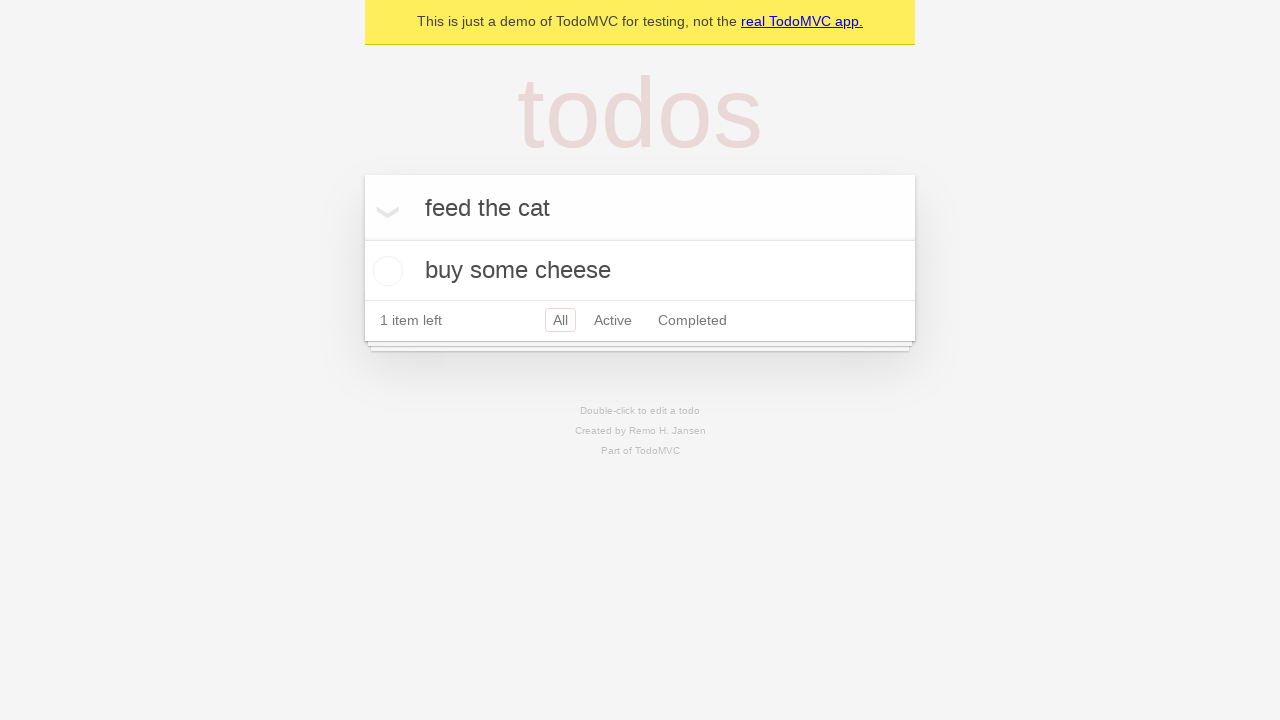

Pressed Enter to add second todo item on .new-todo
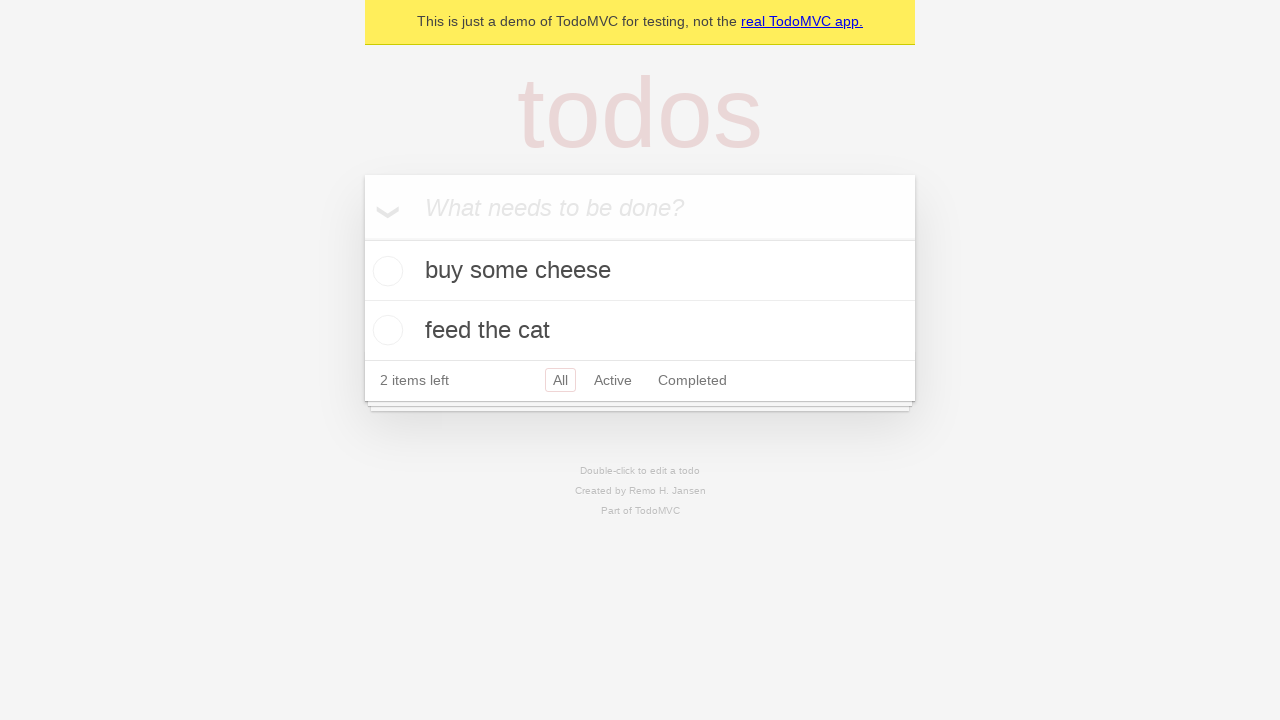

Filled new todo input with 'book a doctors appointment' on .new-todo
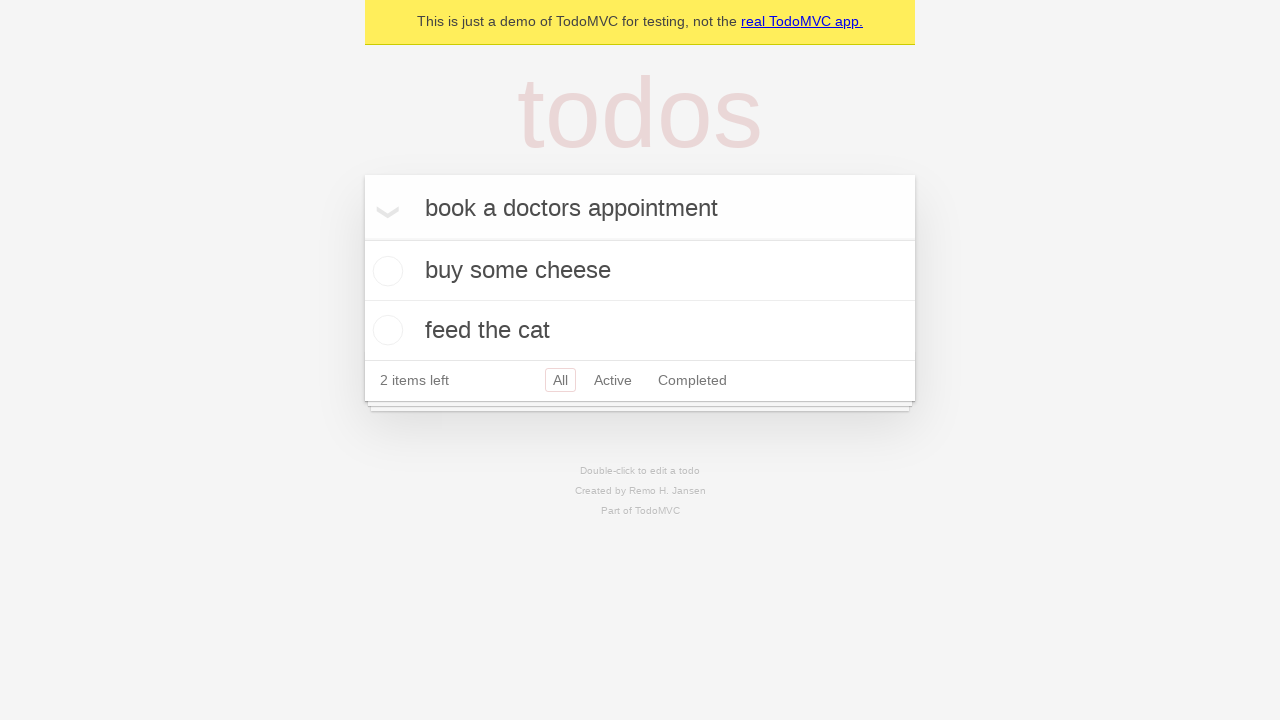

Pressed Enter to add third todo item on .new-todo
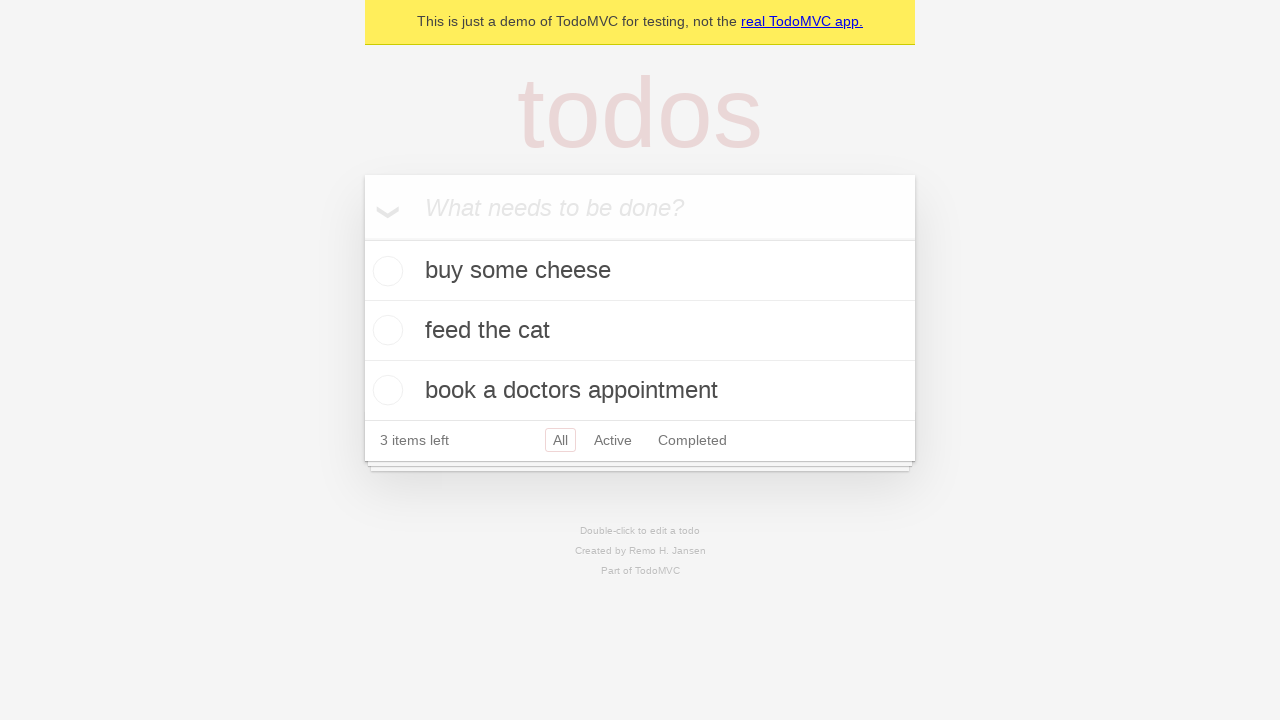

Checked toggle-all checkbox to mark all todos as completed at (362, 238) on .toggle-all
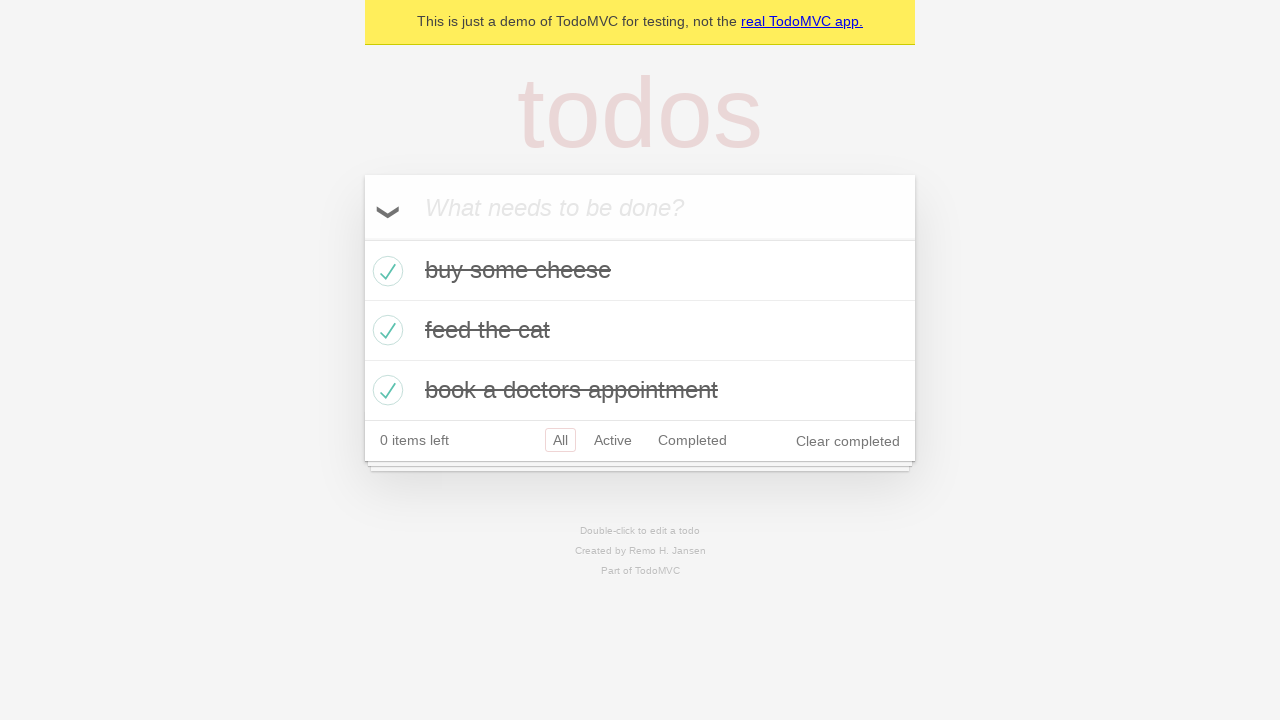

Waited for completed todo items to appear in the list
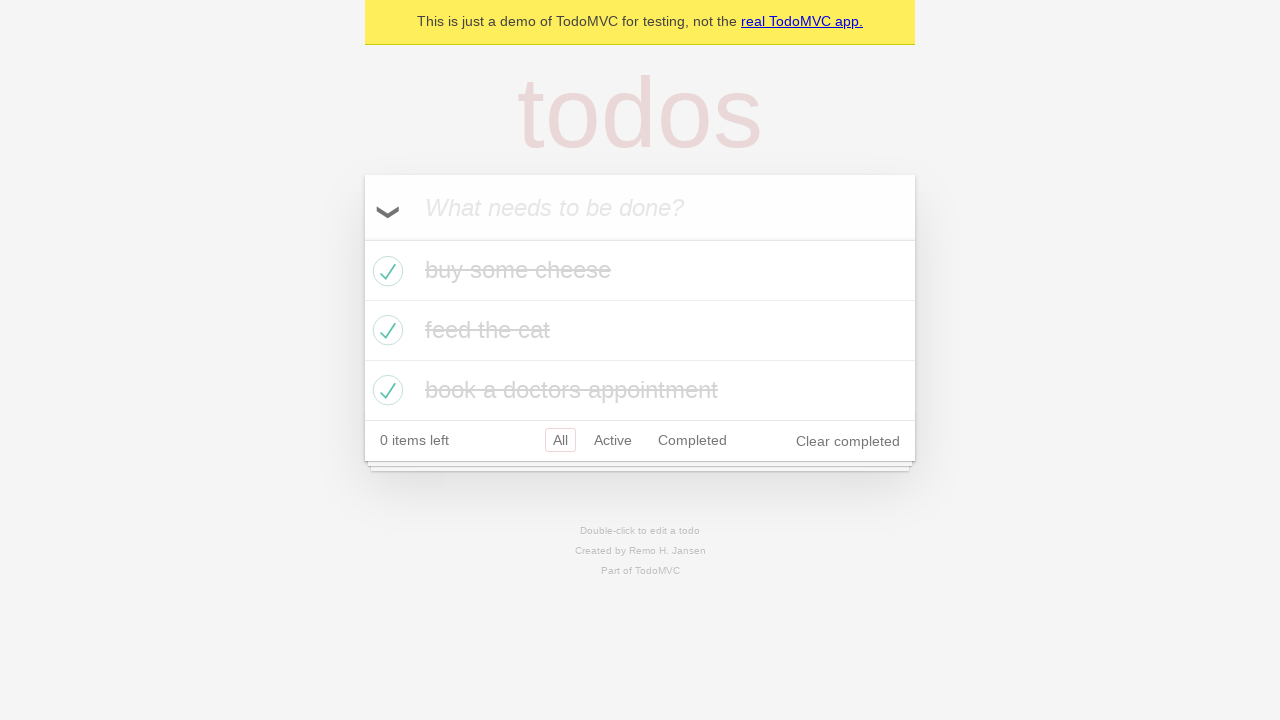

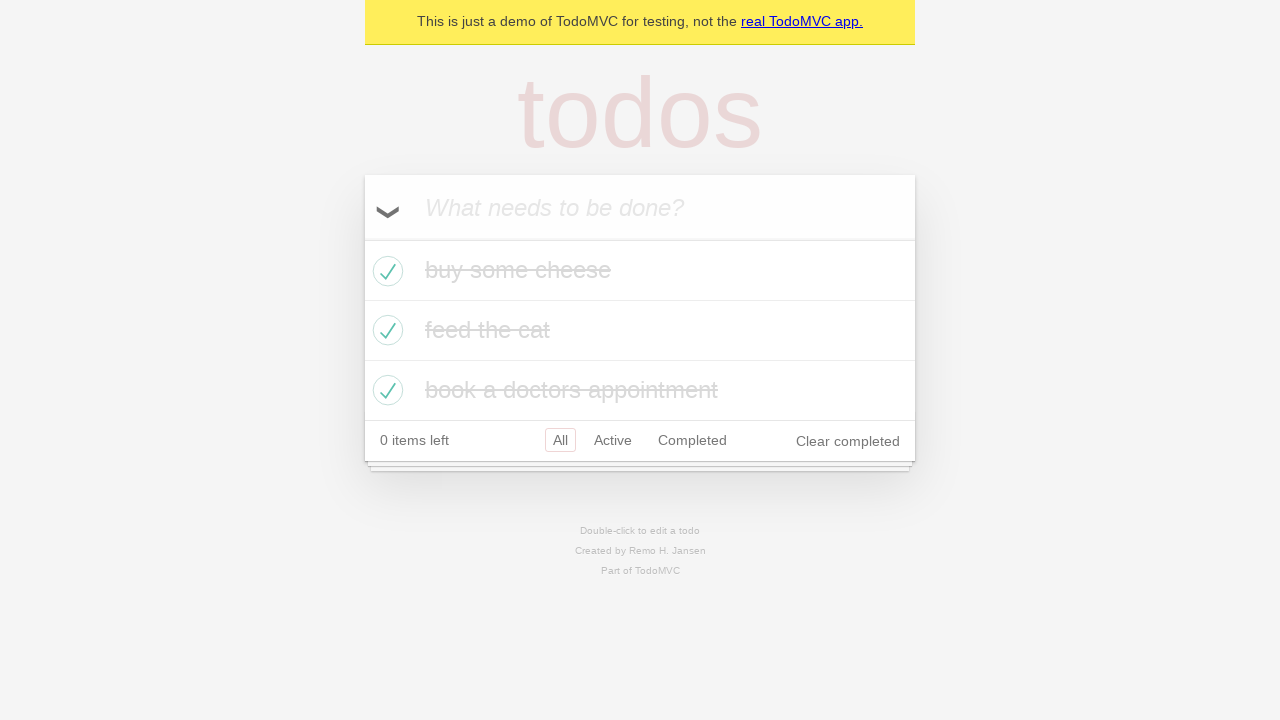